Navigates to a webpage and scrolls through it in increments, simulating a user reading through the page content from top to bottom.

Starting URL: https://amazingmedia.pics.ee/4kh3gm/

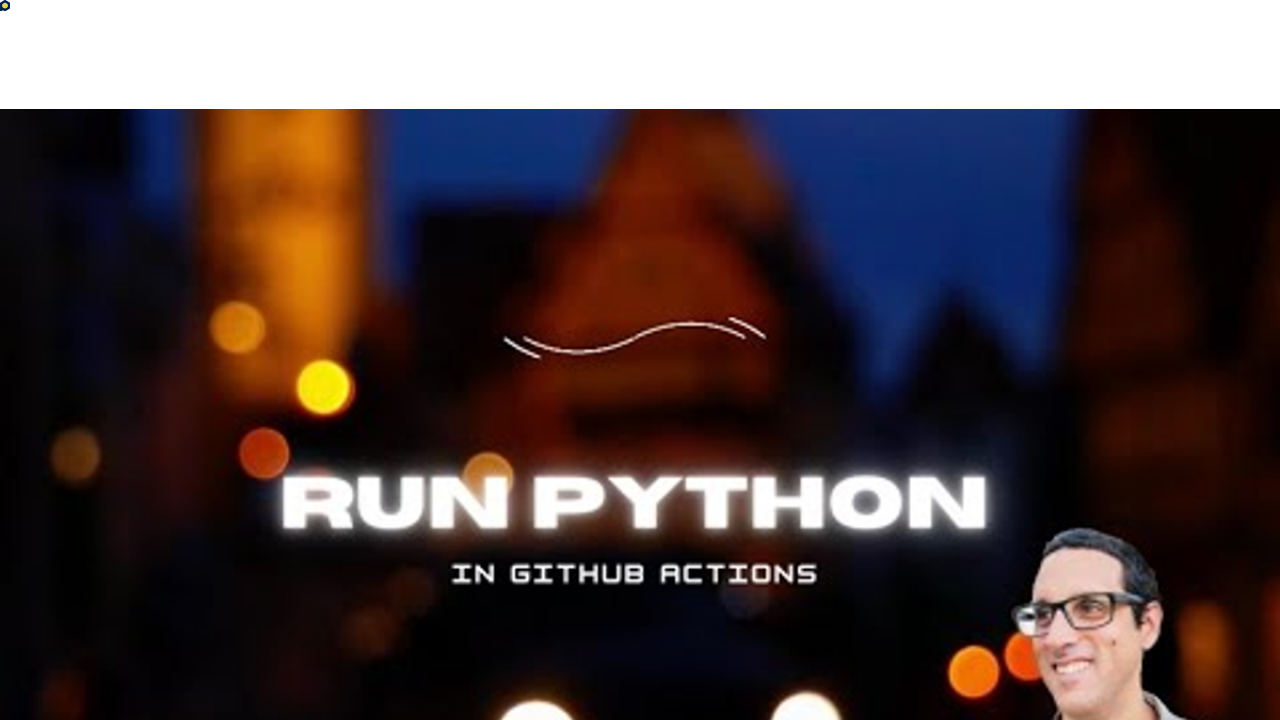

Evaluated page height
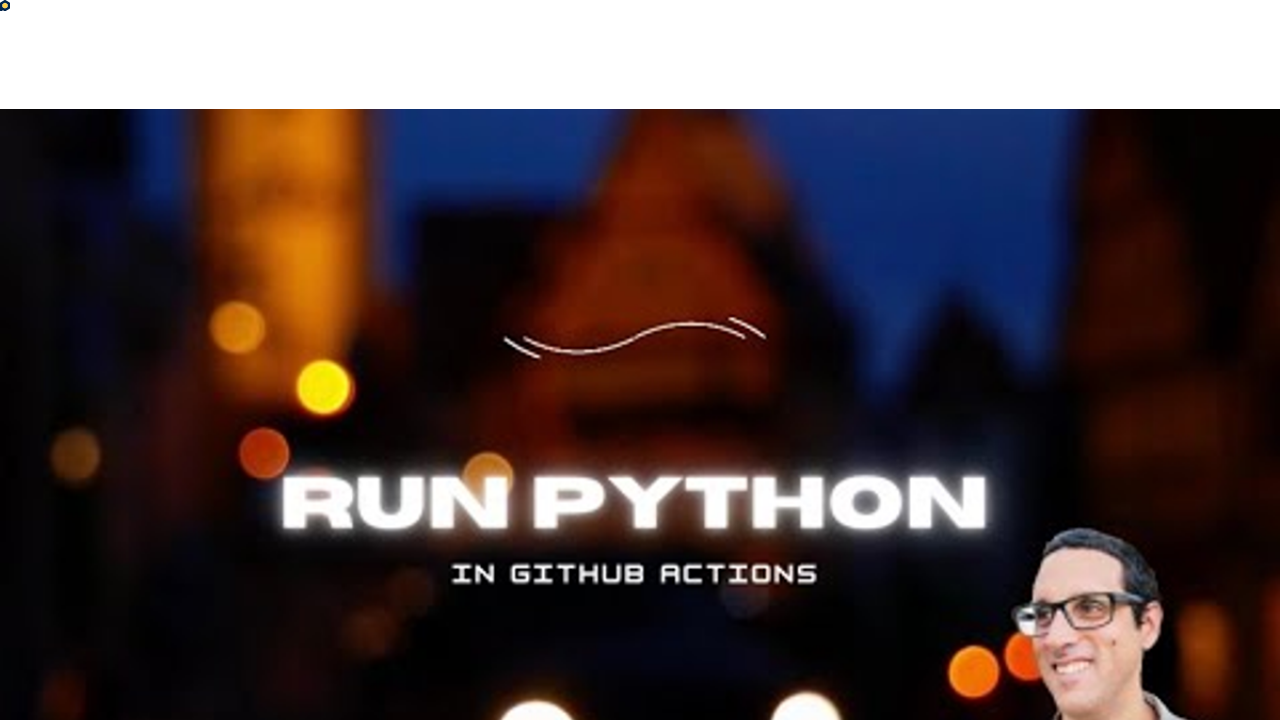

Calculated scroll increment as 1/5 of page height
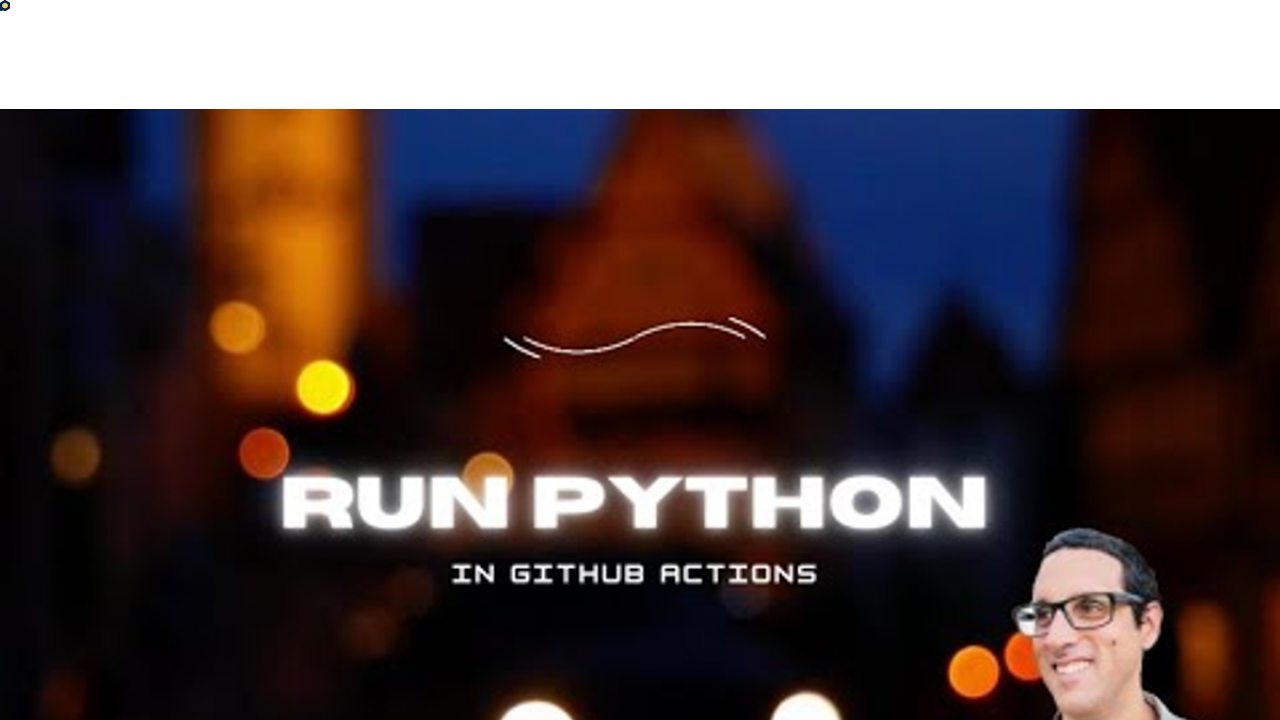

Scrolled to position 196px (1/5 of page)
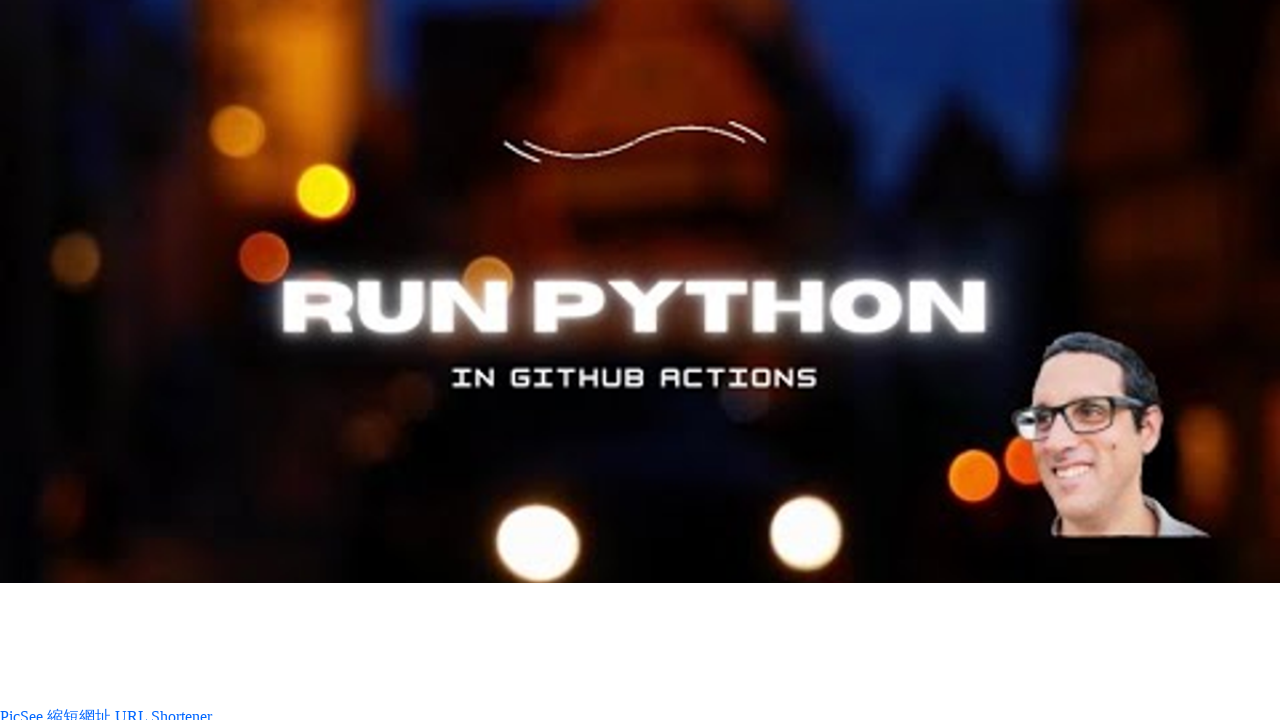

Waited 2 seconds for content to load at current scroll position
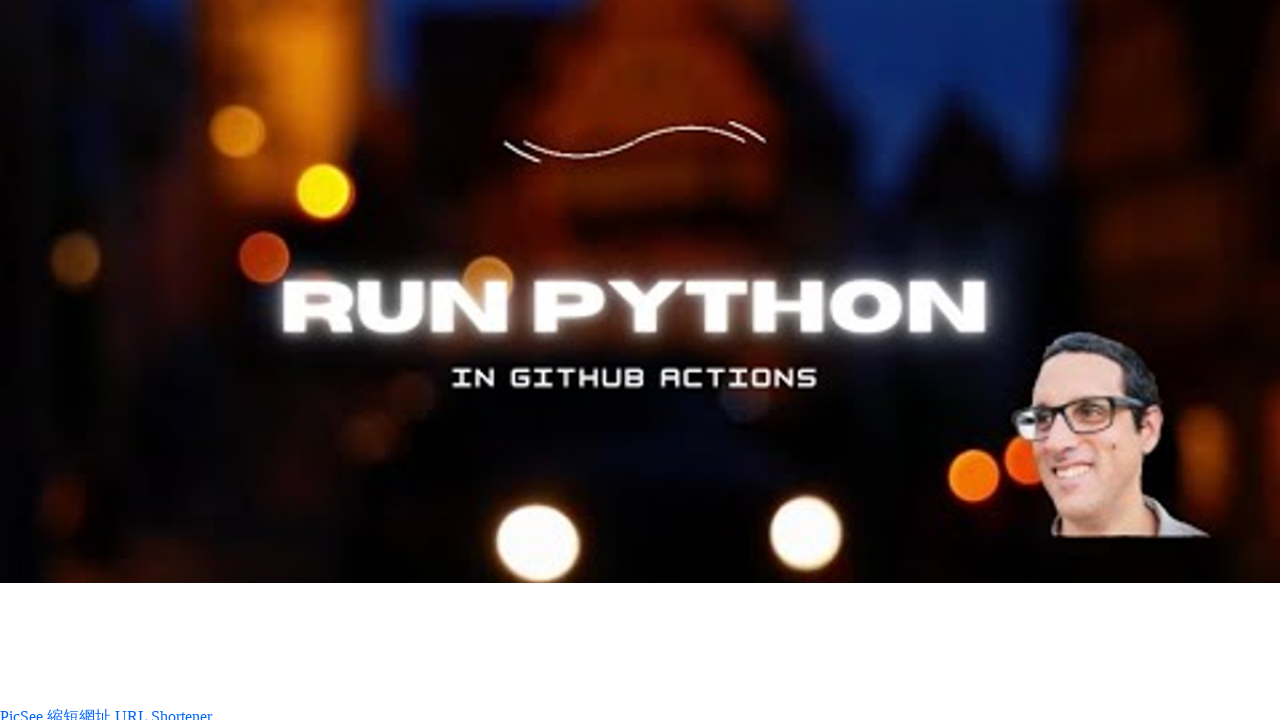

Scrolled to position 392px (2/5 of page)
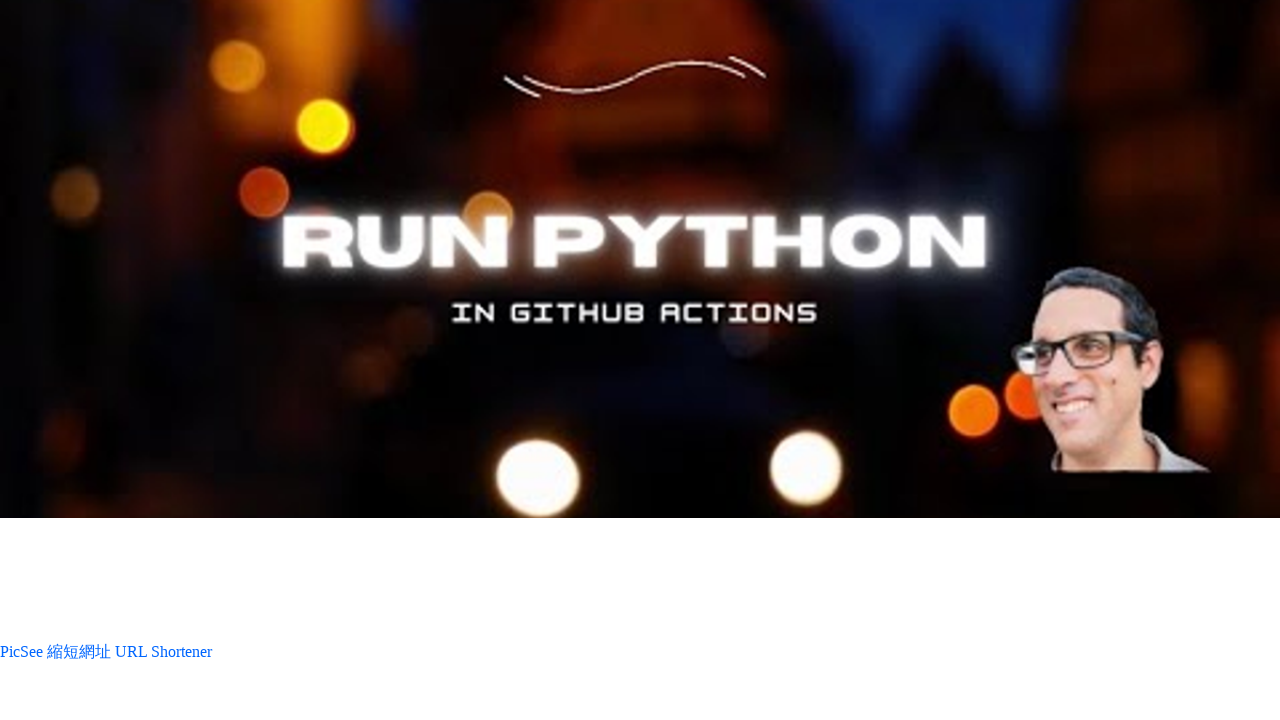

Waited 2 seconds for content to load at current scroll position
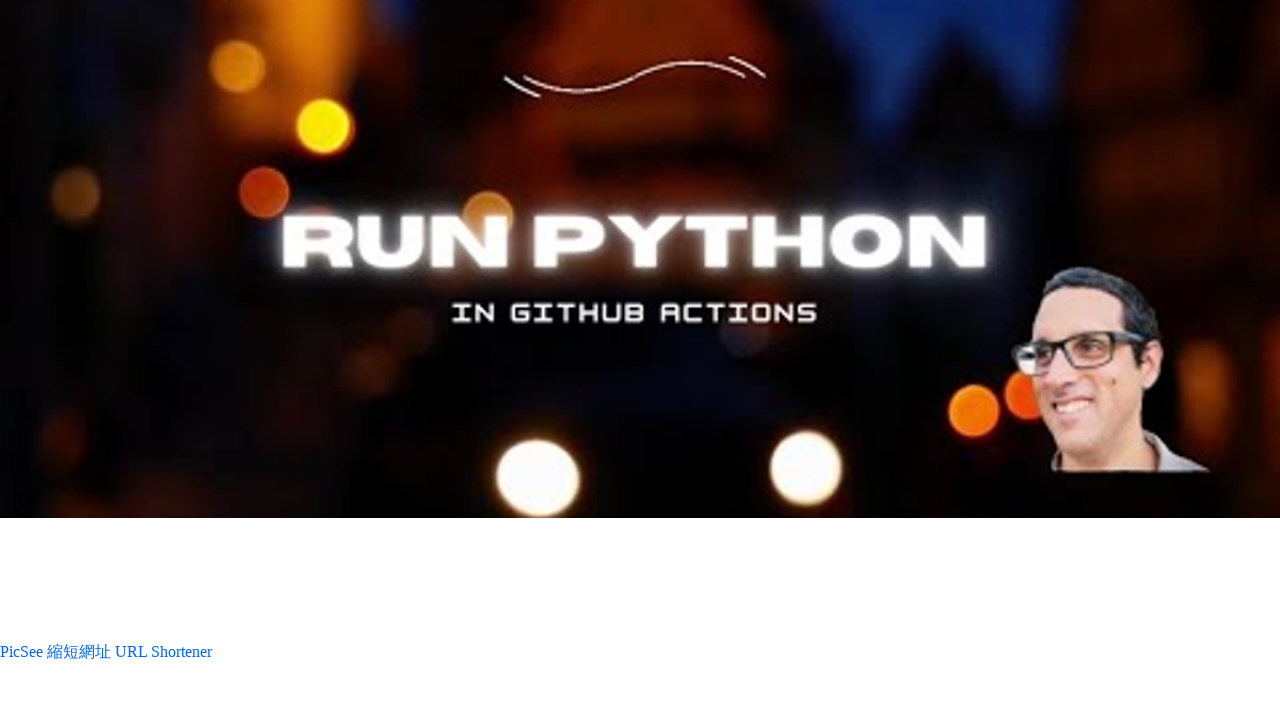

Scrolled to position 589px (3/5 of page)
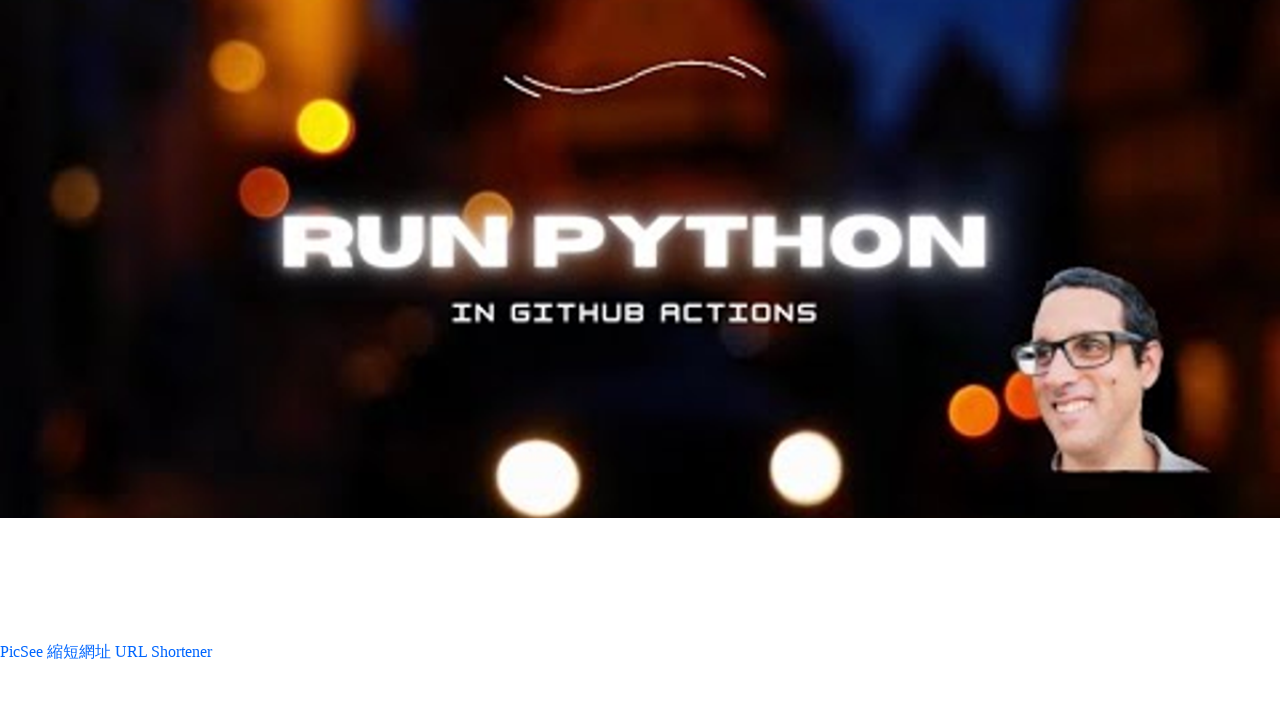

Waited 2 seconds for content to load at current scroll position
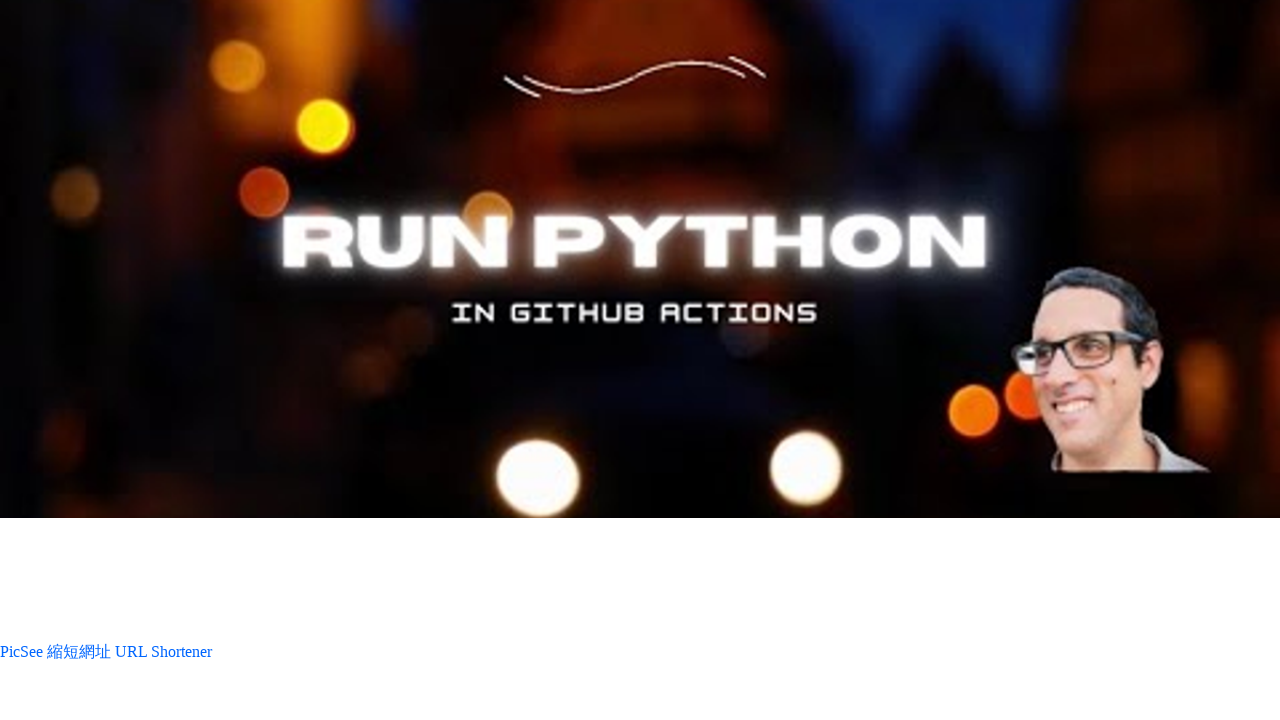

Scrolled to position 785px (4/5 of page)
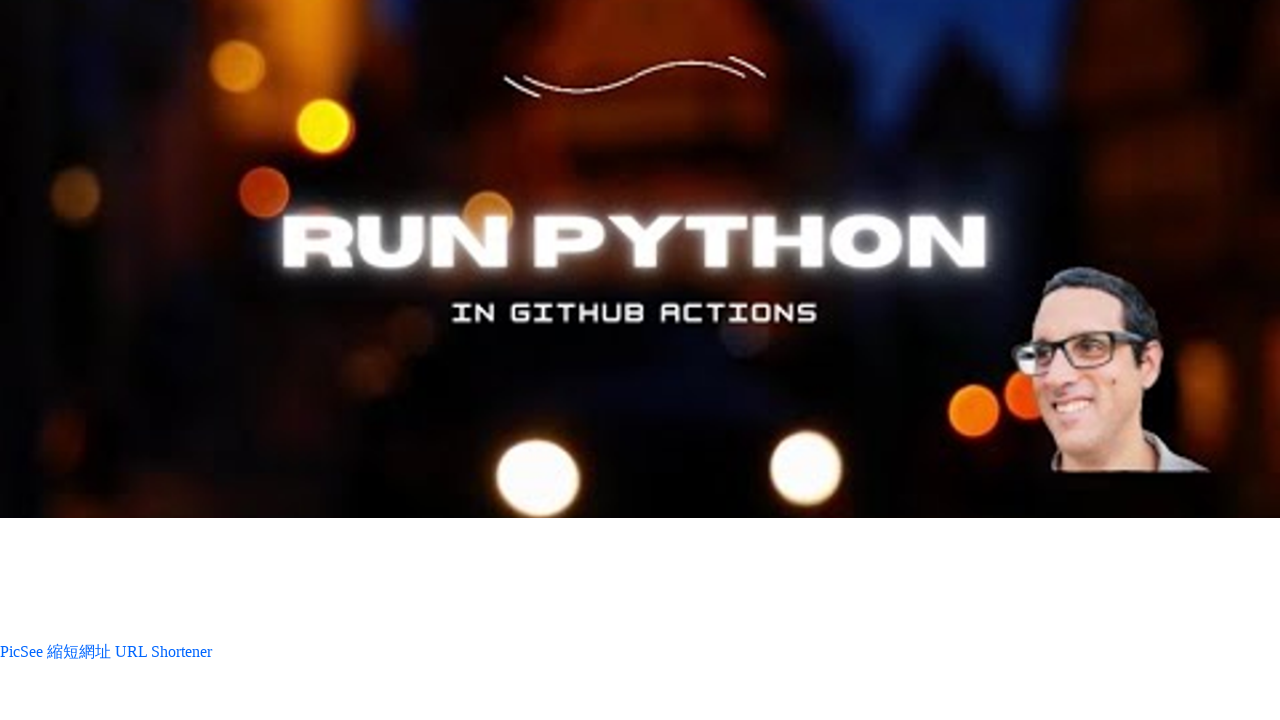

Waited 2 seconds for content to load at current scroll position
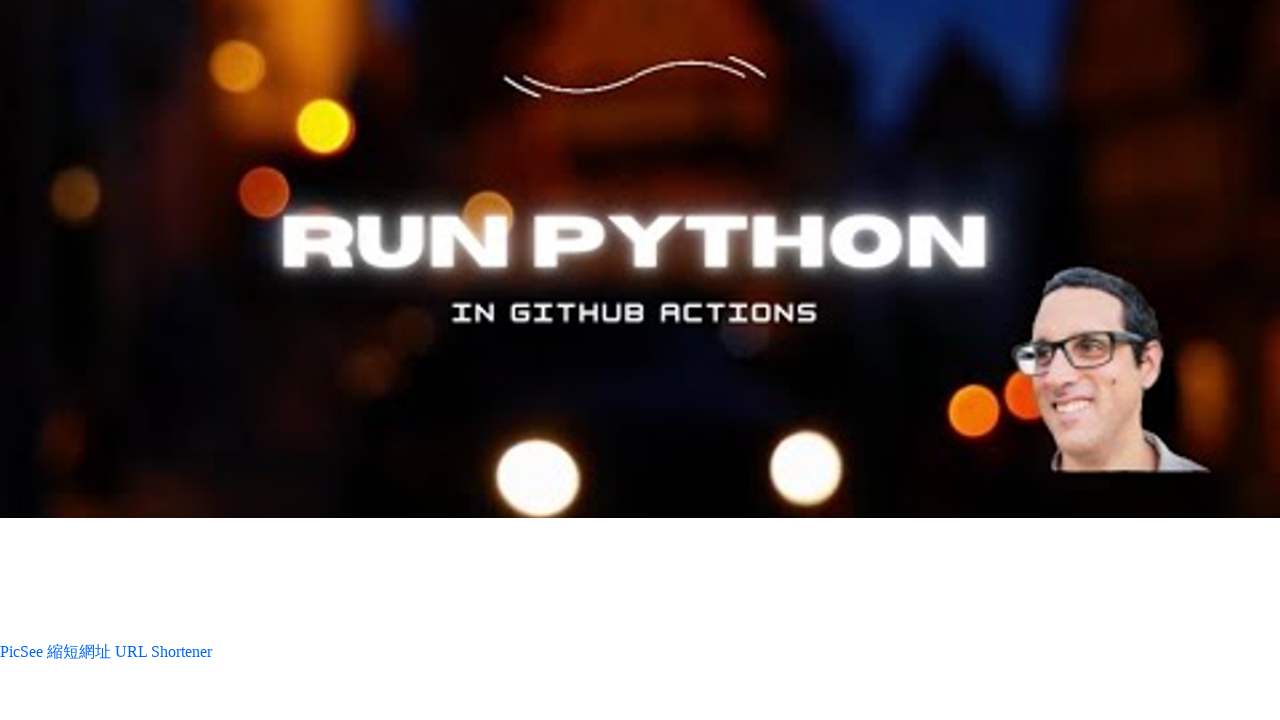

Scrolled to position 981px (5/5 of page)
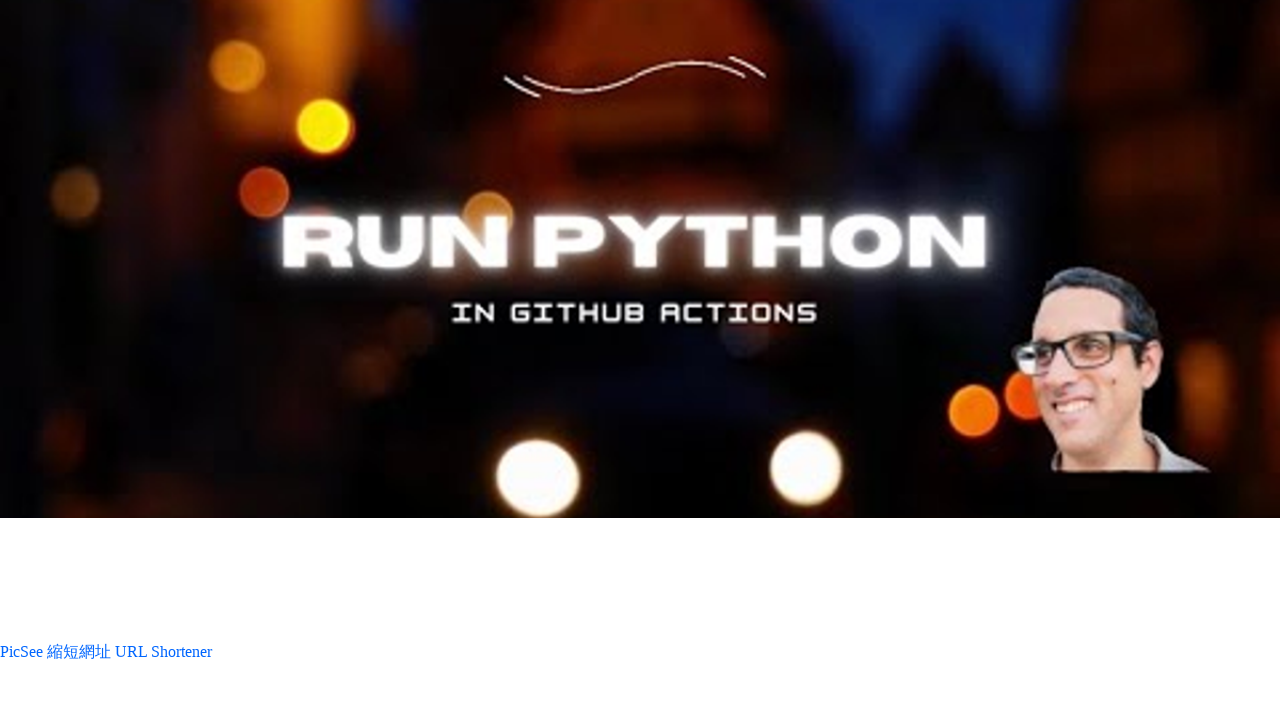

Waited 2 seconds for content to load at current scroll position
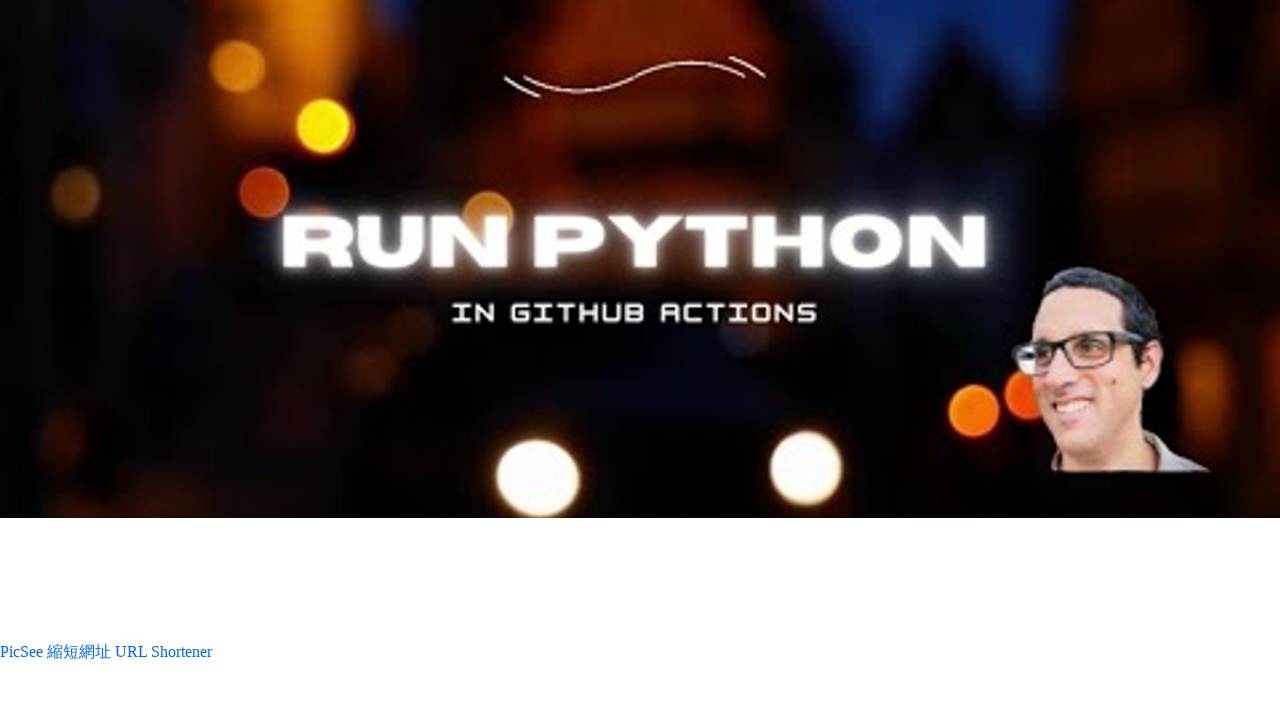

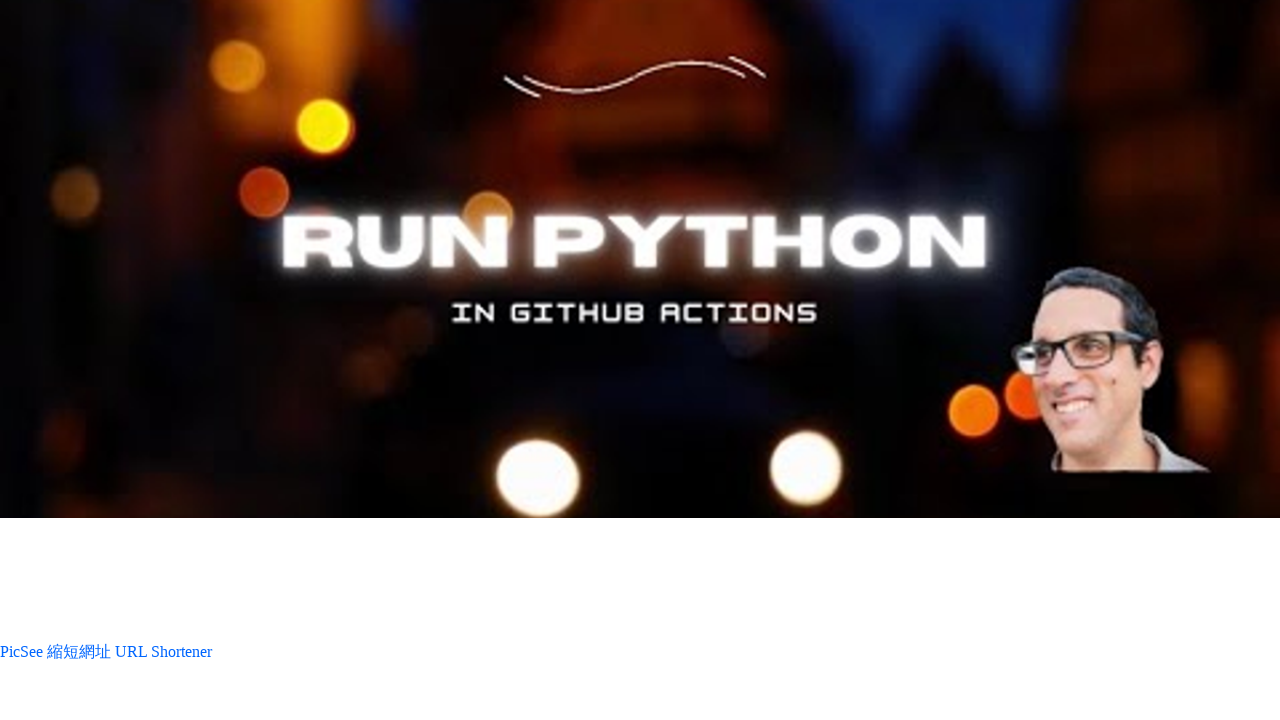